Tests window handling functionality by clicking a button that opens a new window and switching to the new window

Starting URL: https://www.hyrtutorials.com/p/window-handles-practice.html

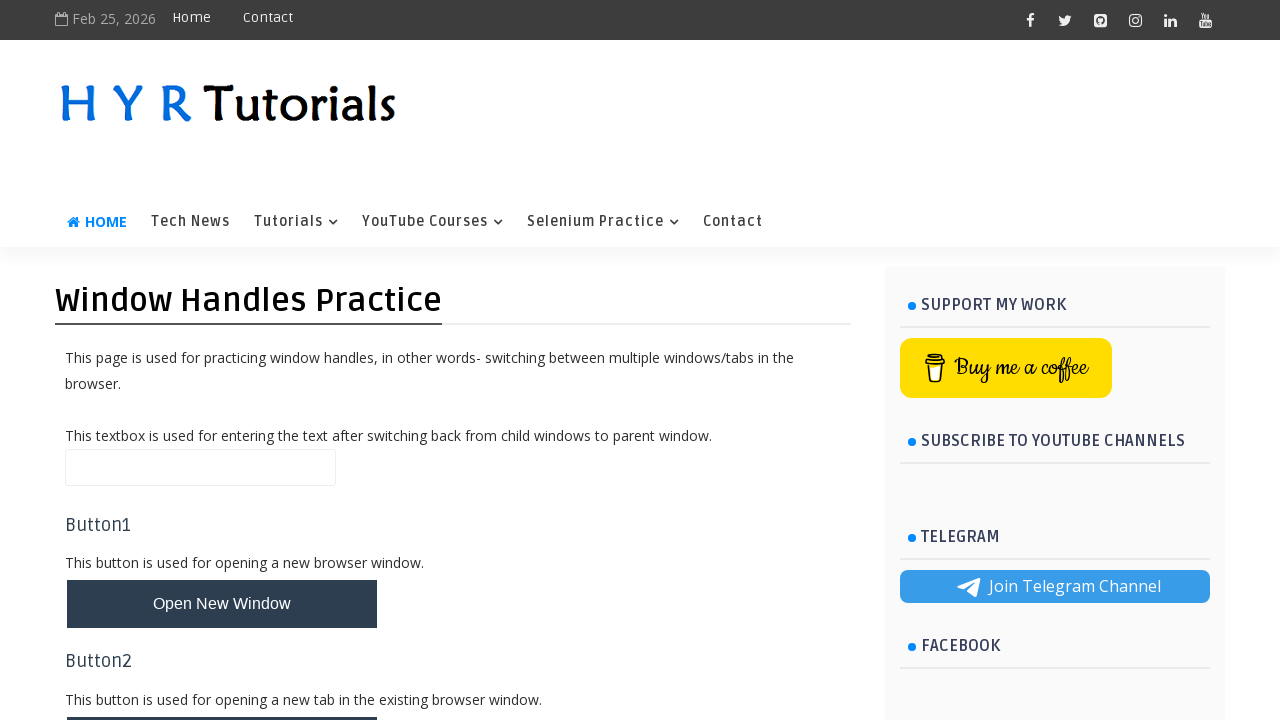

Clicked button to open new window at (222, 604) on #newWindowBtn
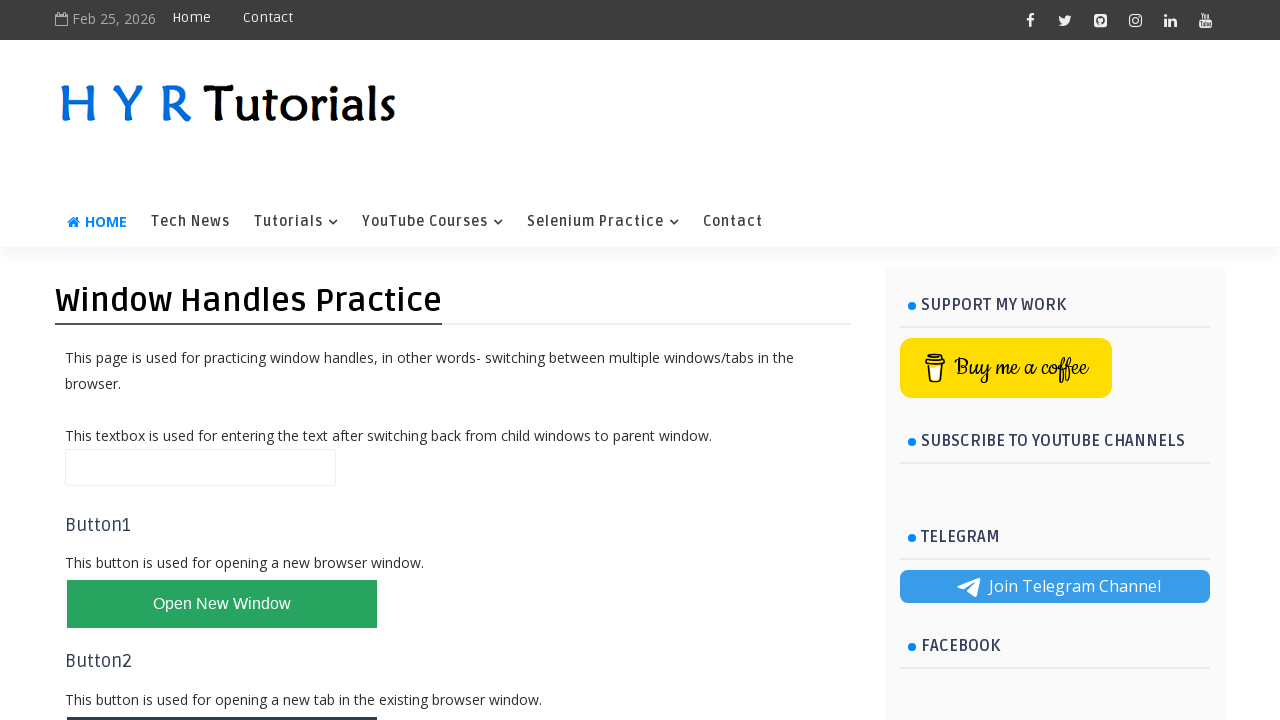

Waited 1000ms for new window to open
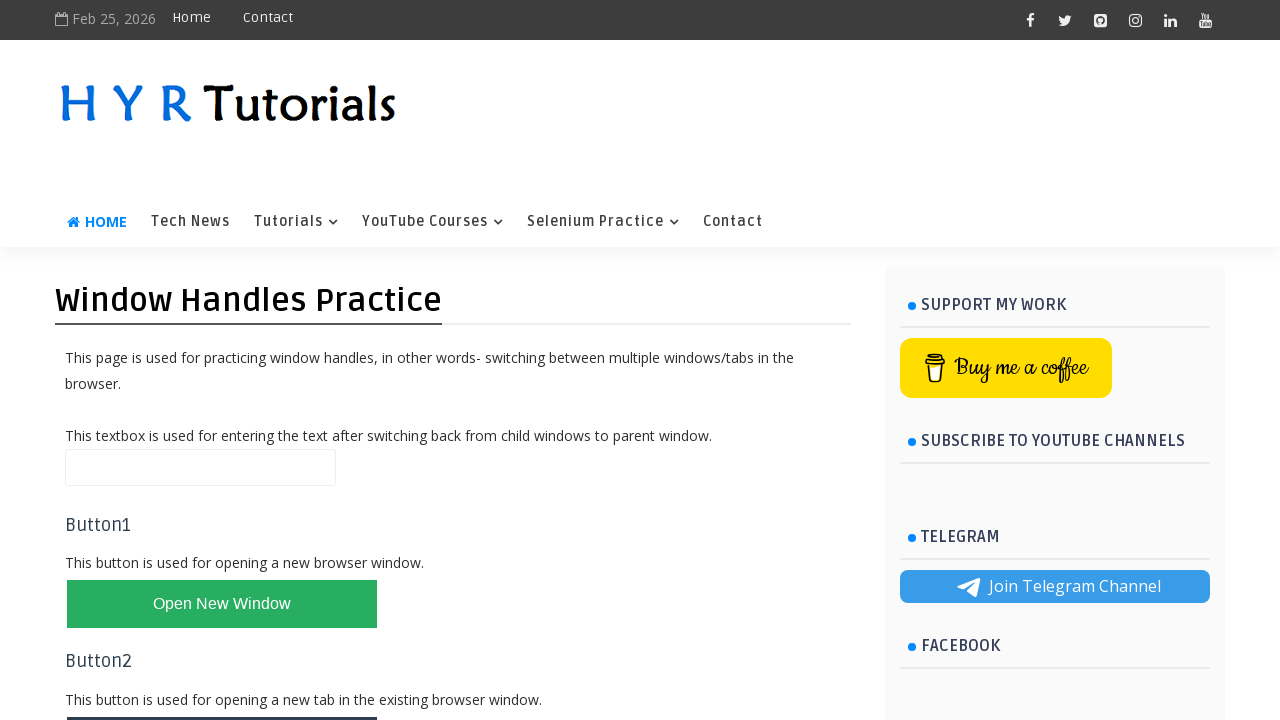

Switched to newly opened window/tab
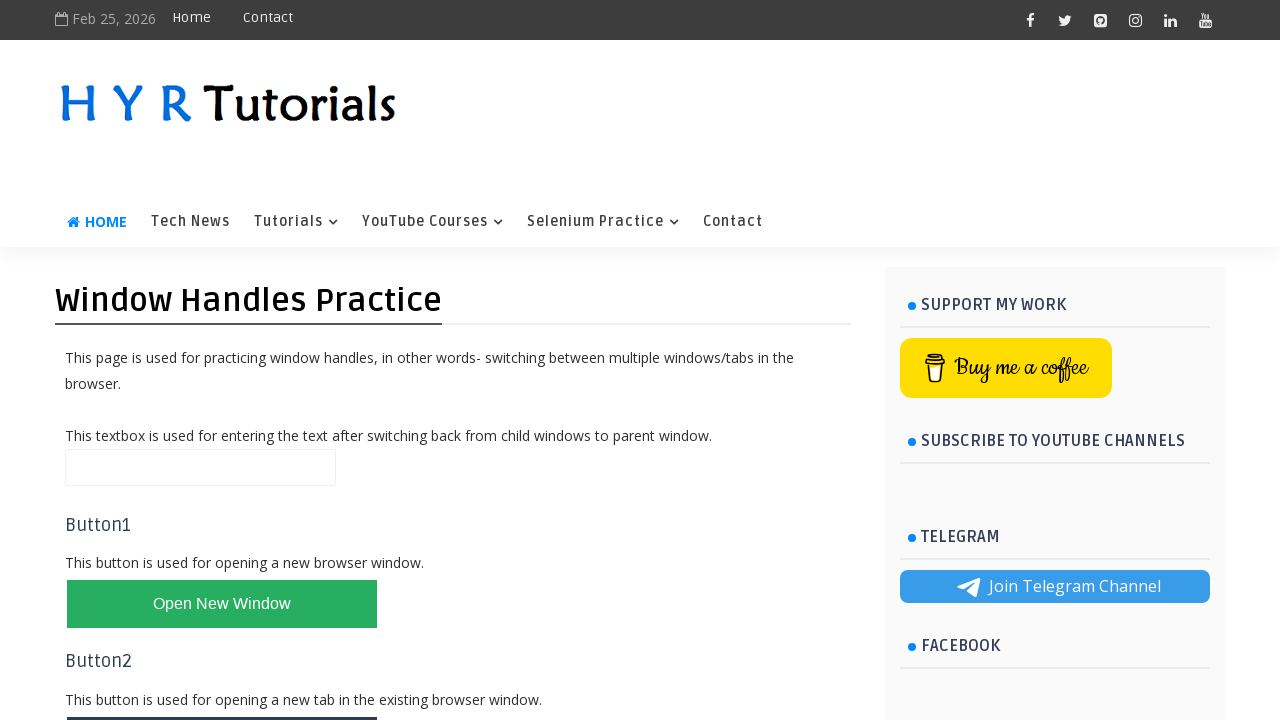

New window loaded - header image element is visible
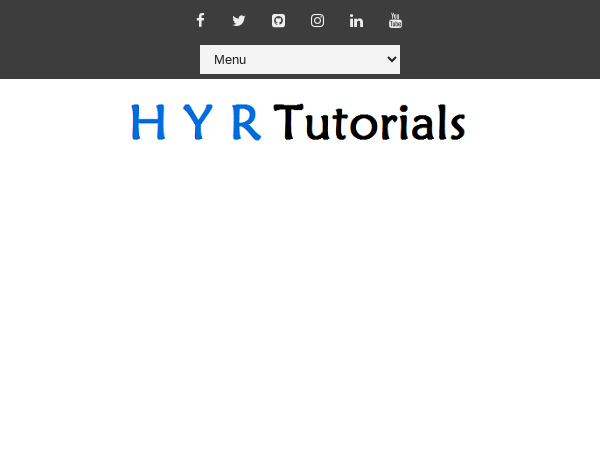

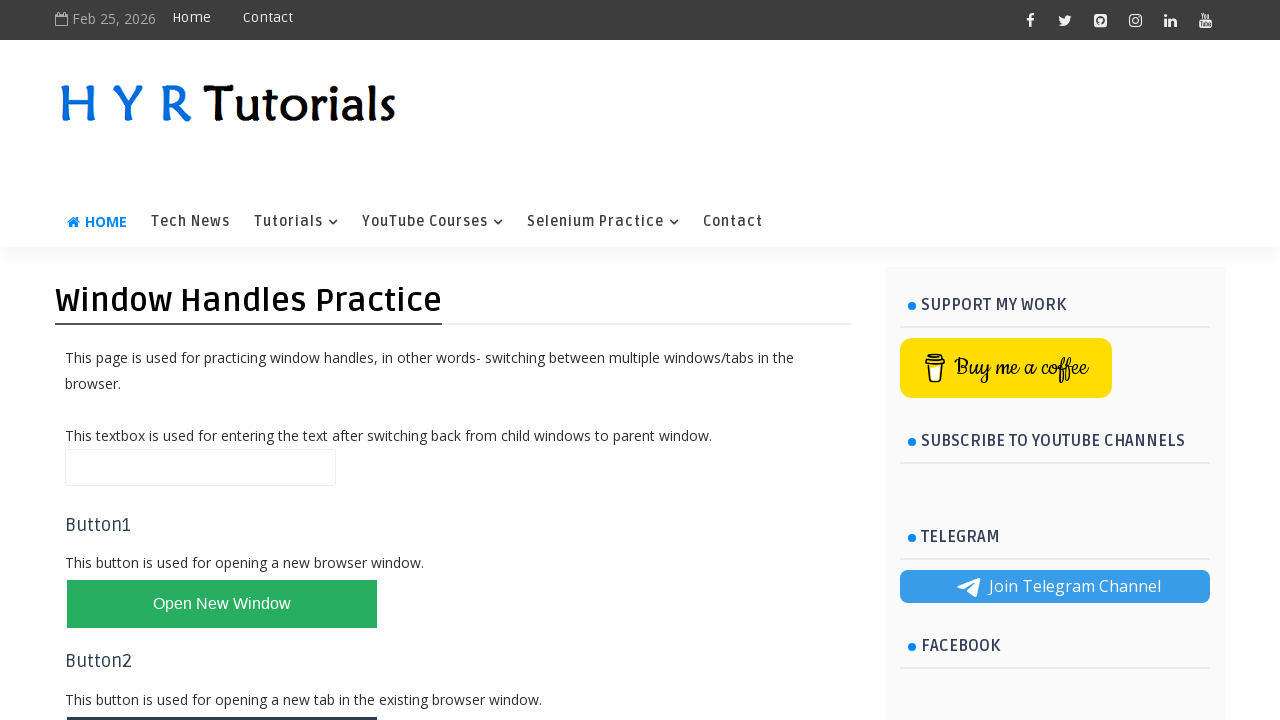